Navigates to the Shifting Content section, then to the Menu Element example, and verifies that menu items are present on the page

Starting URL: https://the-internet.herokuapp.com/

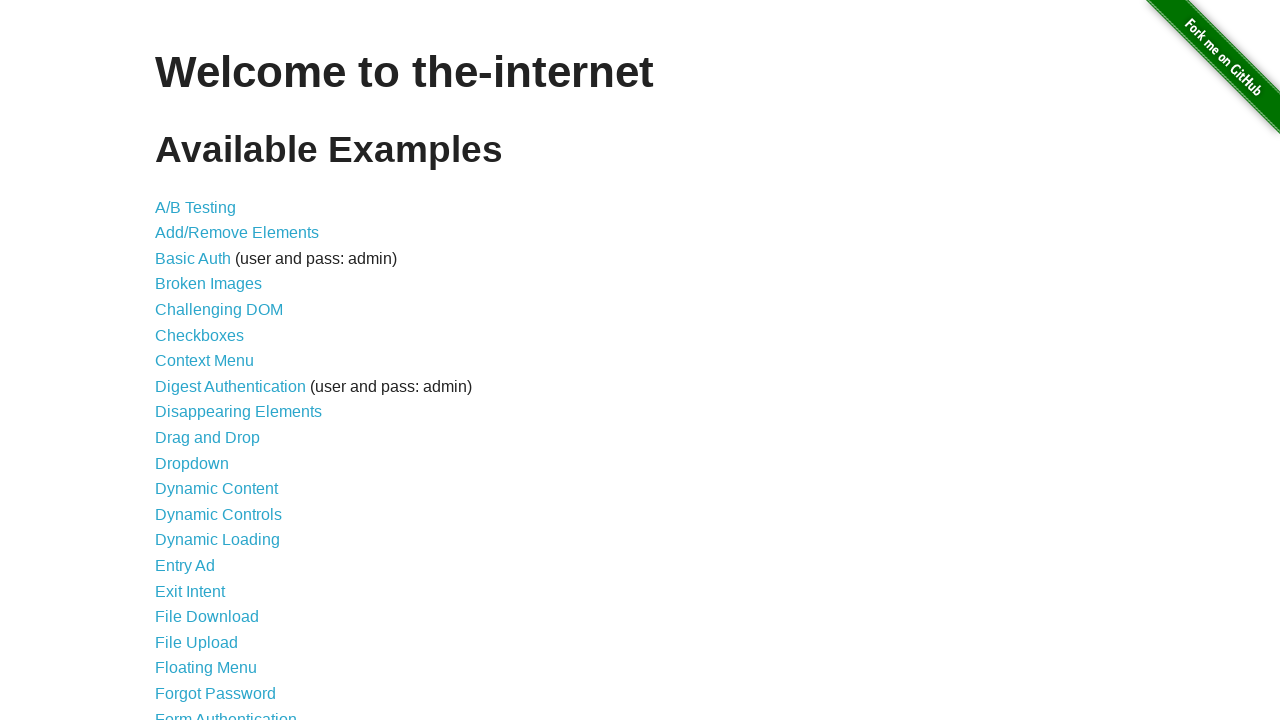

Clicked on Shifting Content link at (212, 523) on text=Shifting Content
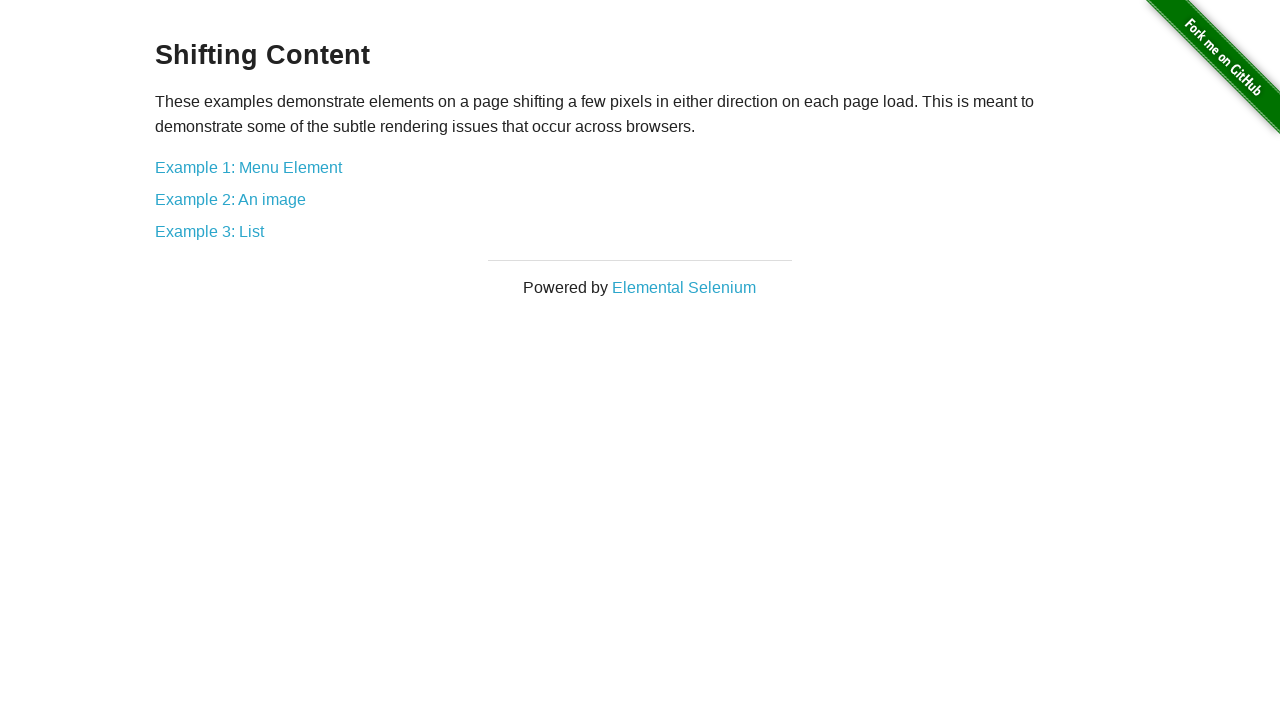

Clicked on Example 1: Menu Element link at (248, 167) on text=Example 1: Menu Element
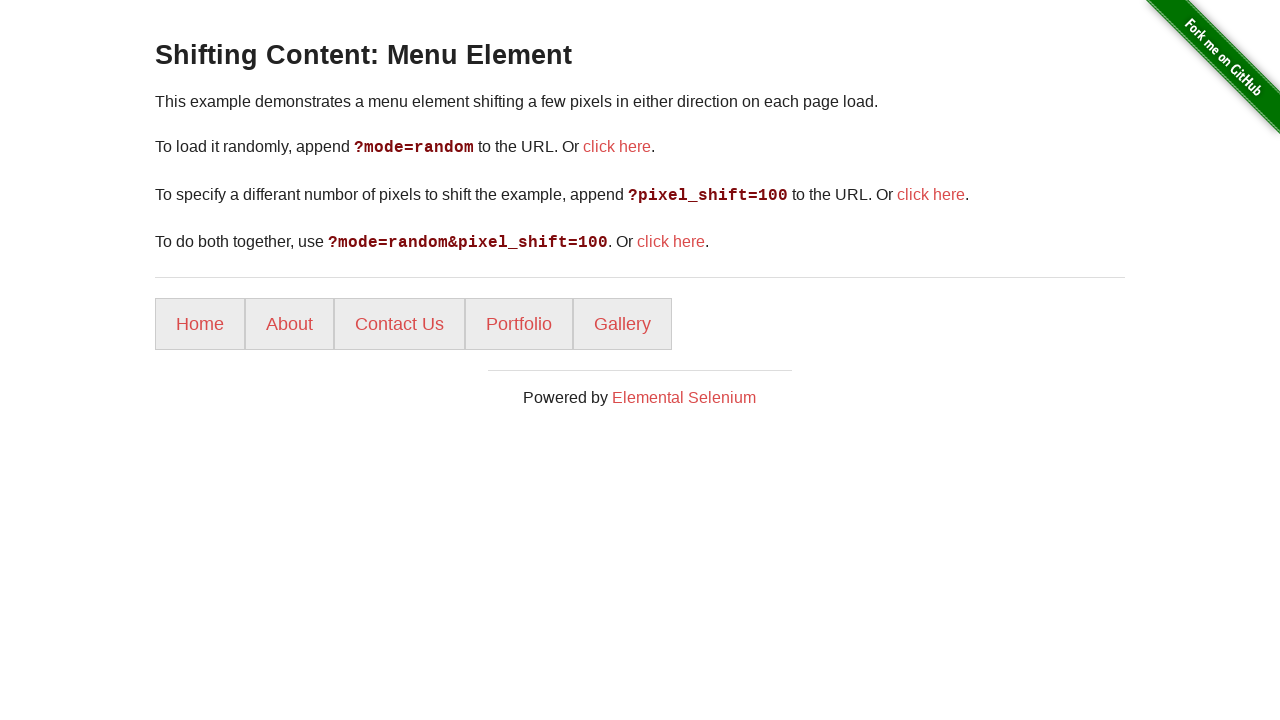

Verified menu items are present on the page
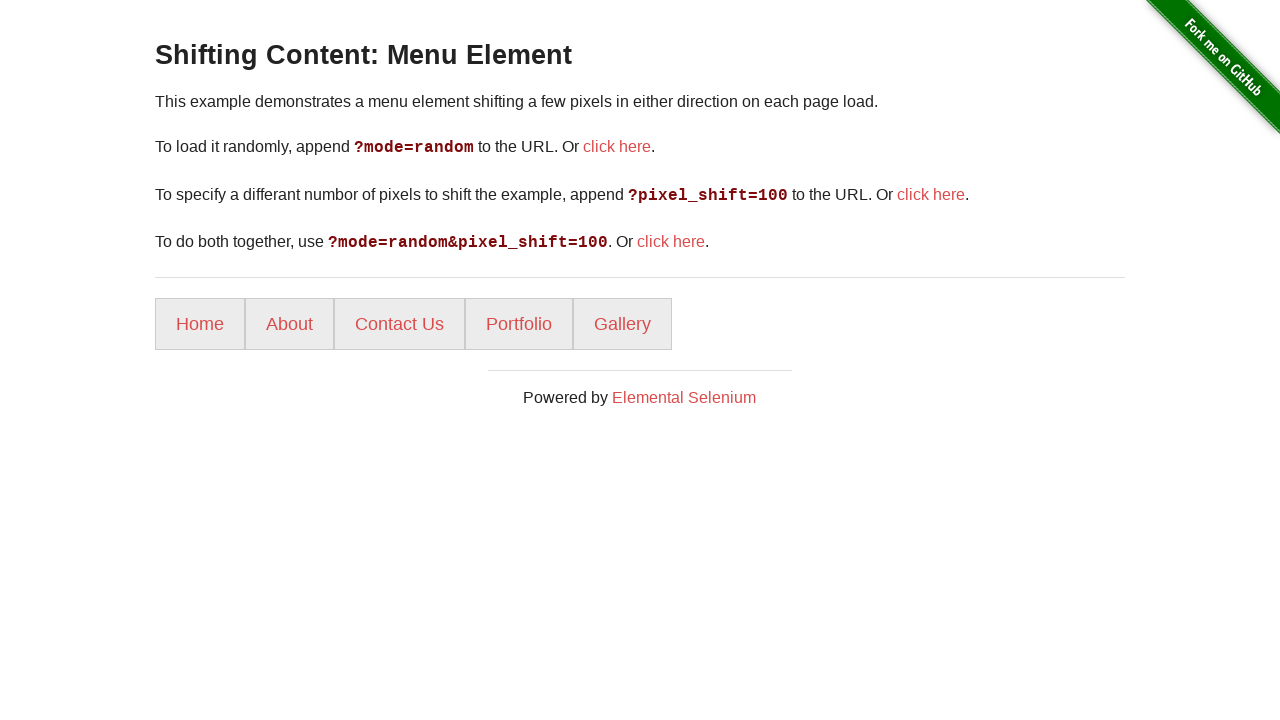

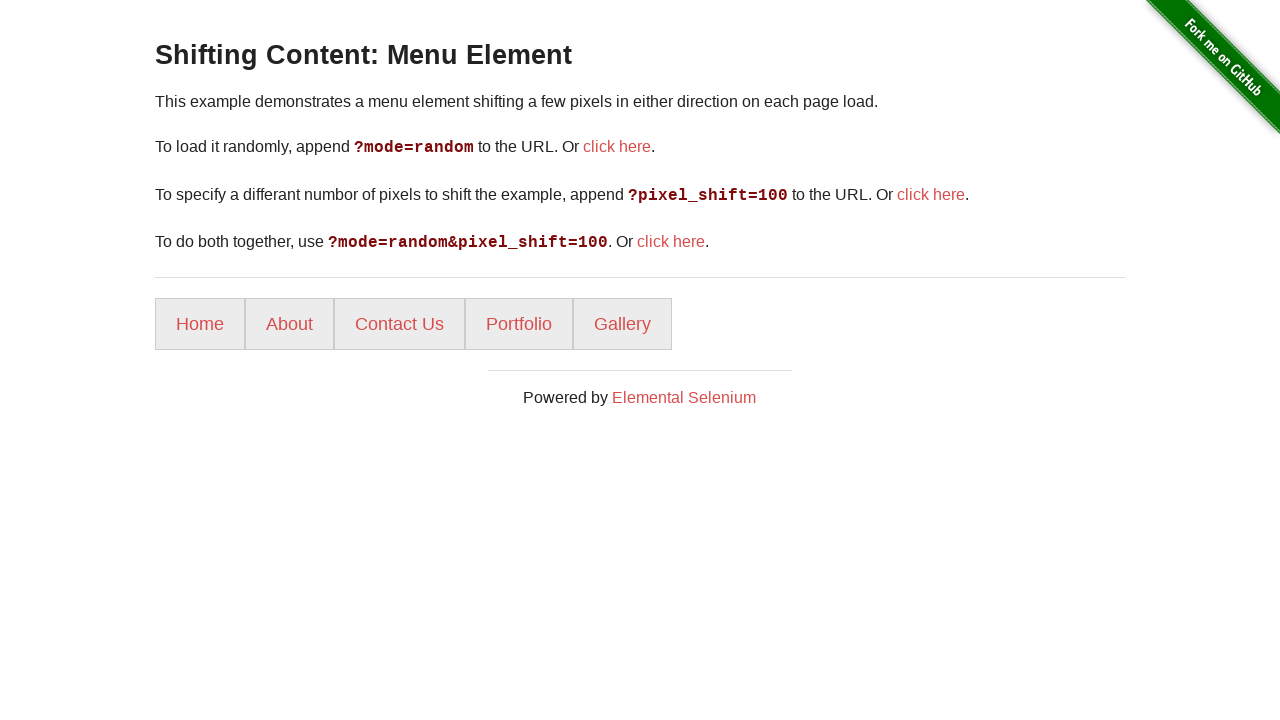